Tests window handling functionality by opening multiple windows, switching between them, filling registration forms in child windows, and returning to the parent window

Starting URL: https://www.hyrtutorials.com/p/window-handles-practice.html

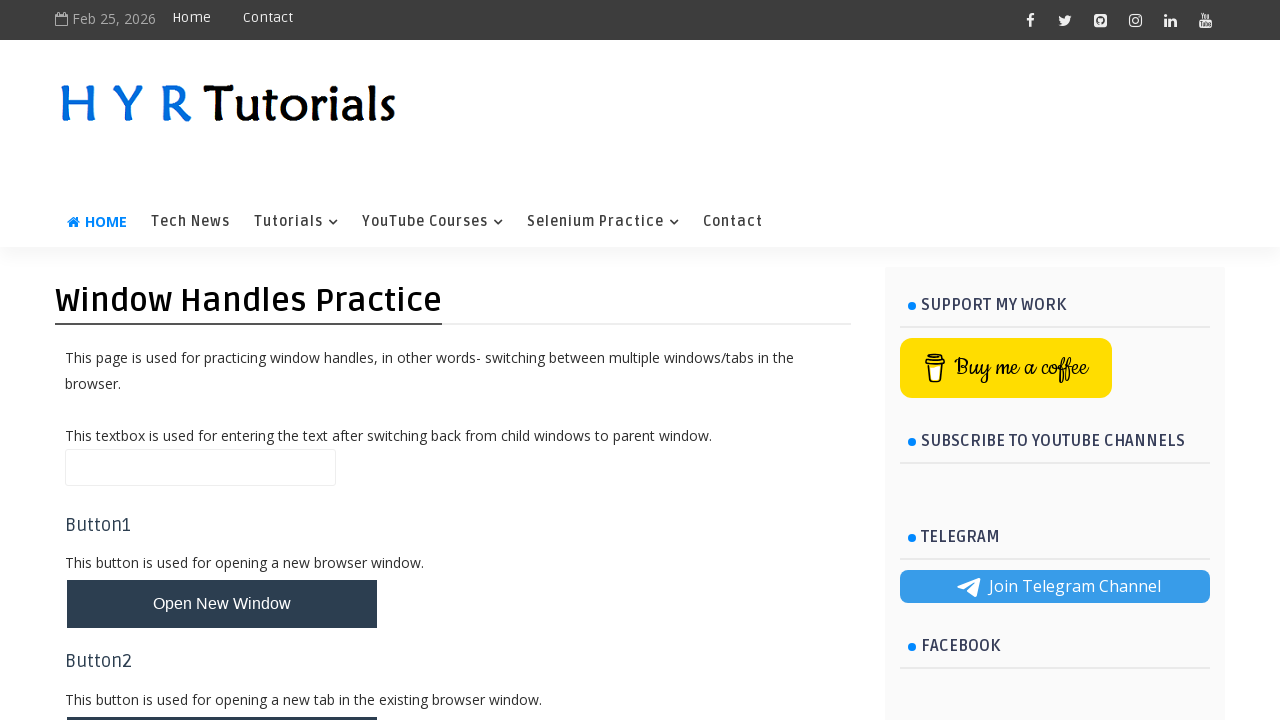

Clicked button to open multiple windows at (222, 361) on #newWindowsBtn
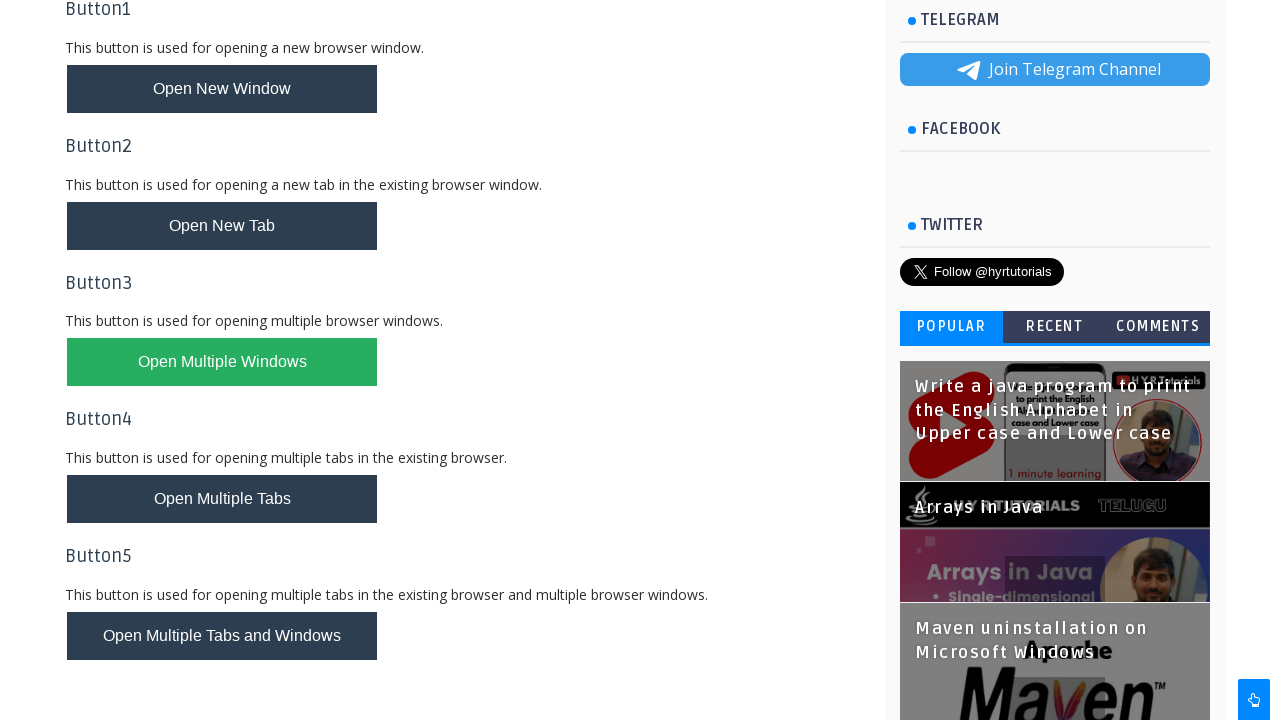

Waited 2 seconds for new windows to open
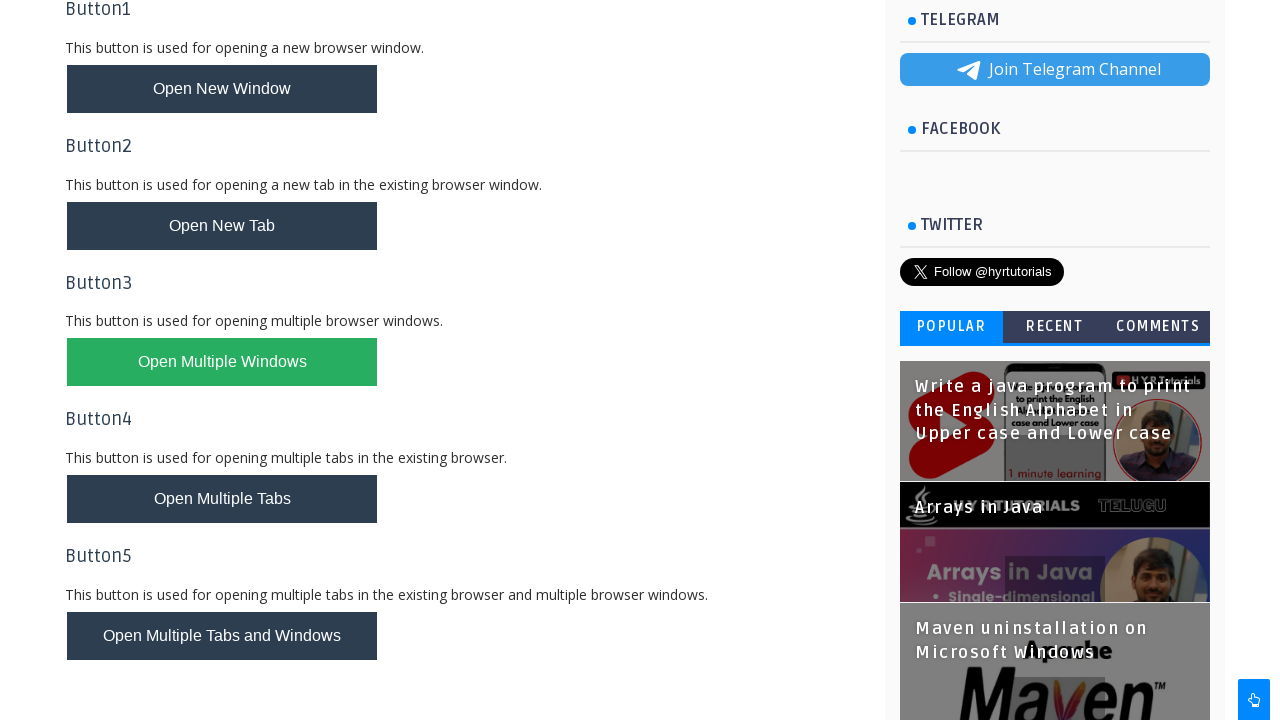

Retrieved all open page contexts
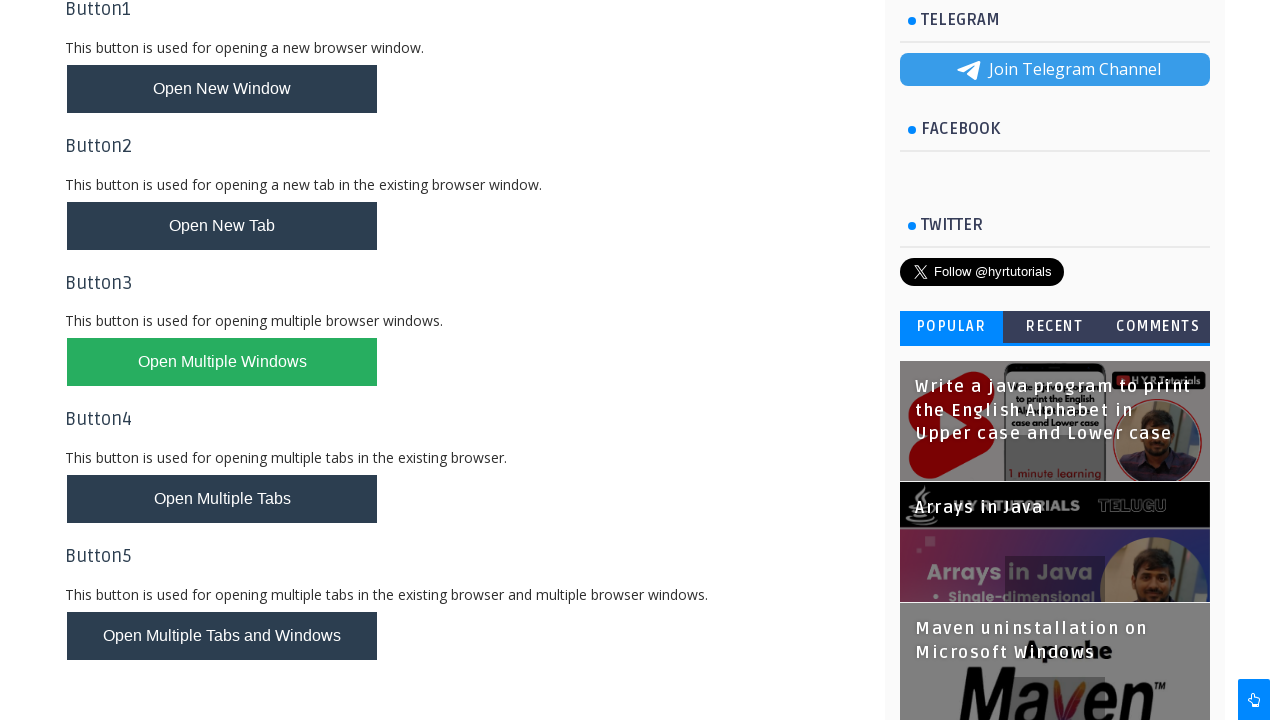

Switched to new window with title: Basic Controls - H Y R Tutorials
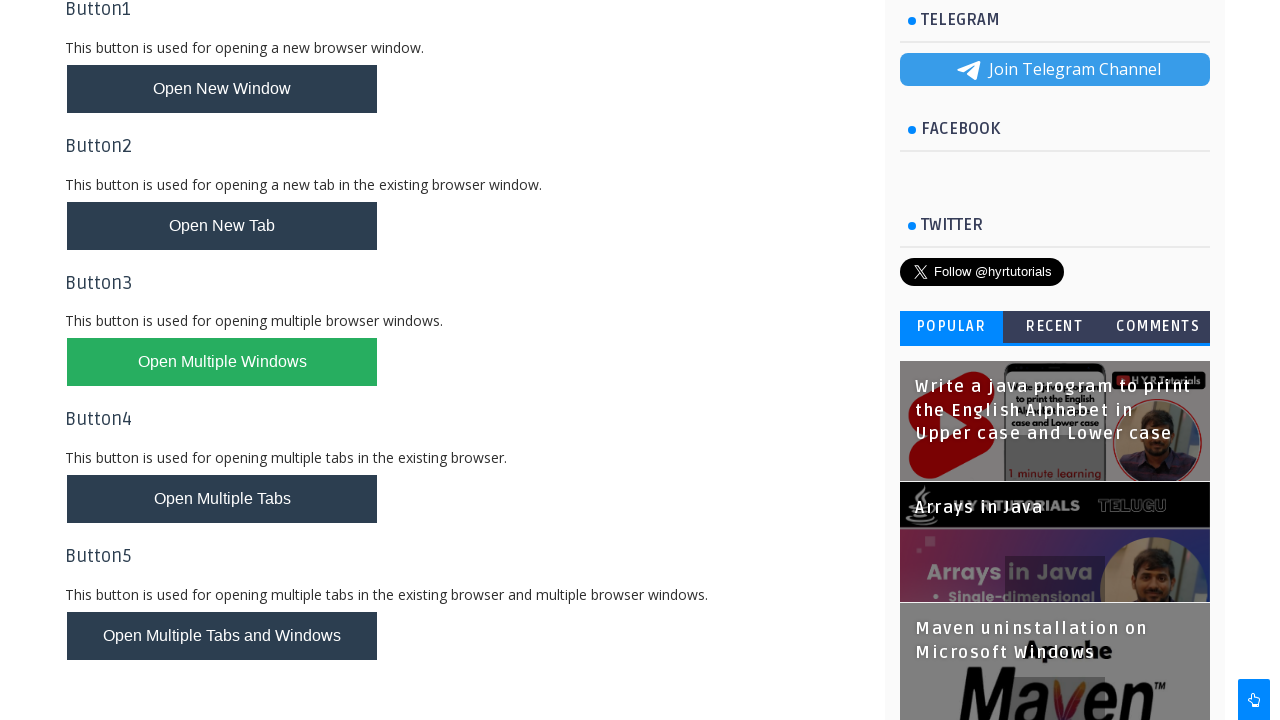

Filled first name field with 'Ashwini' in Basic Controls form on #firstName
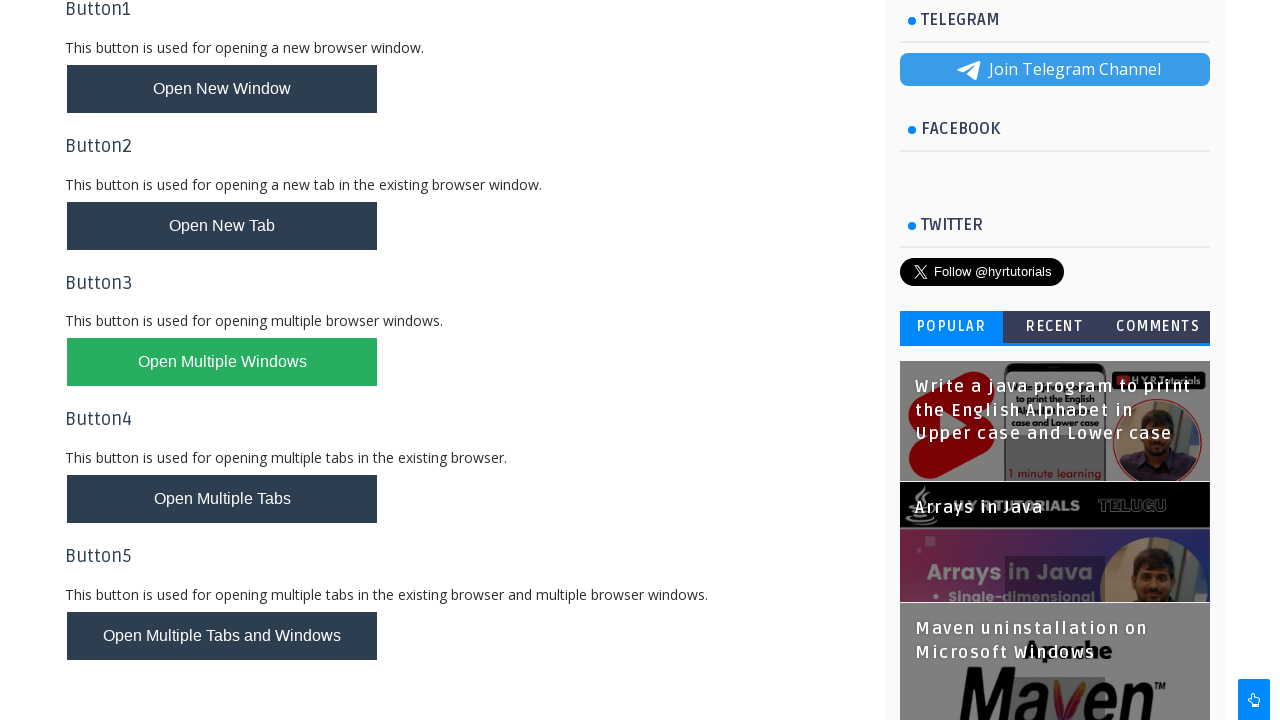

Filled last name field with 'Prem' in Basic Controls form on #lastName
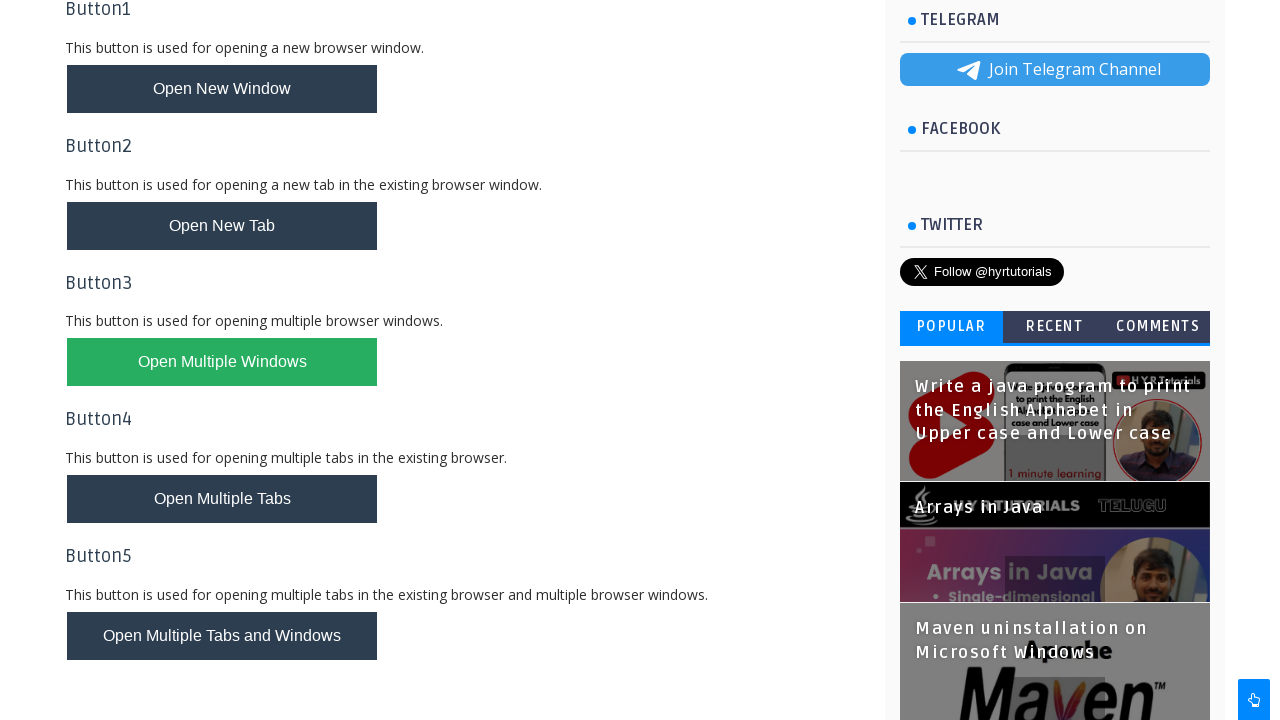

Selected female radio button in Basic Controls form at (242, 225) on #femalerb
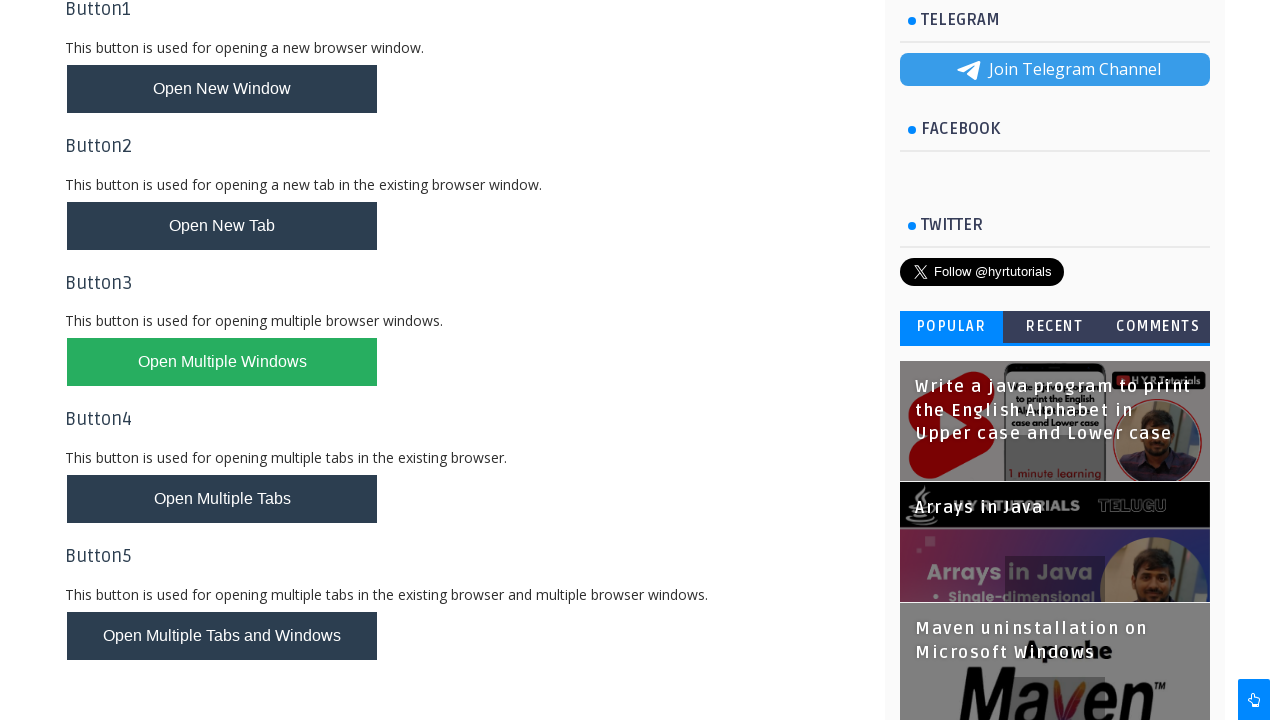

Selected English checkbox in Basic Controls form at (174, 277) on #englishchbx
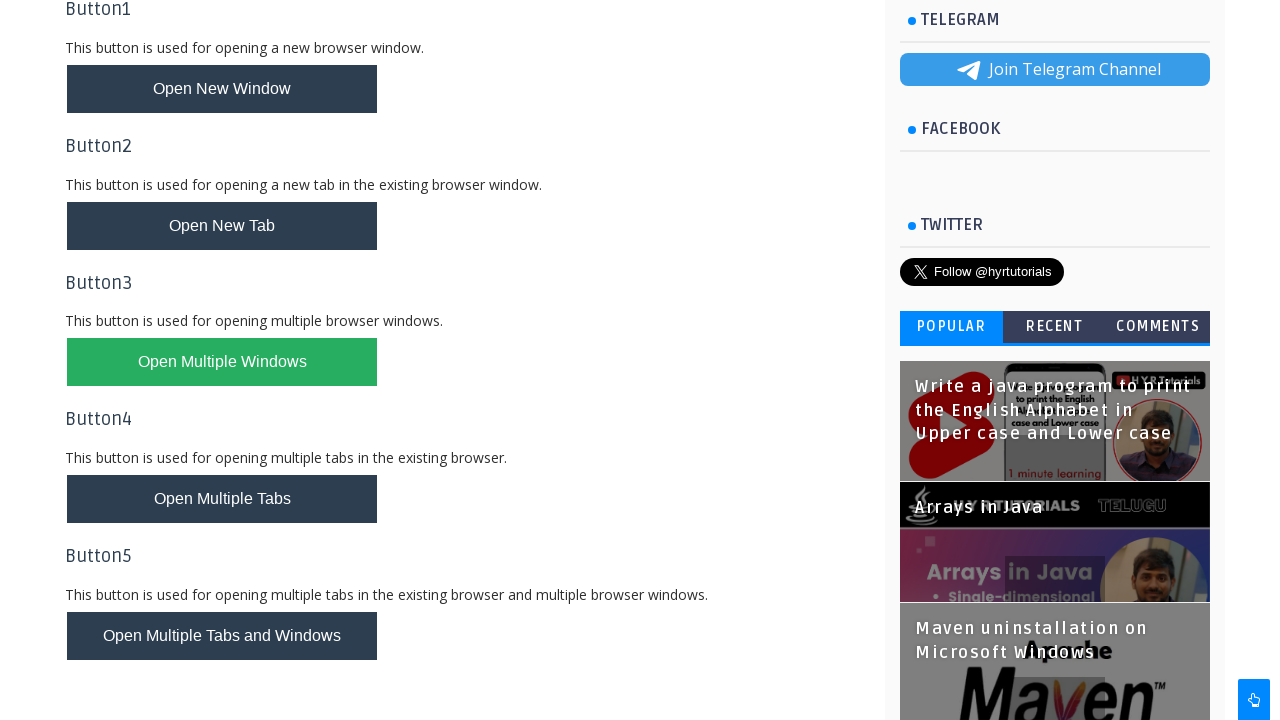

Selected Hindi checkbox in Basic Controls form at (254, 277) on #hindichbx
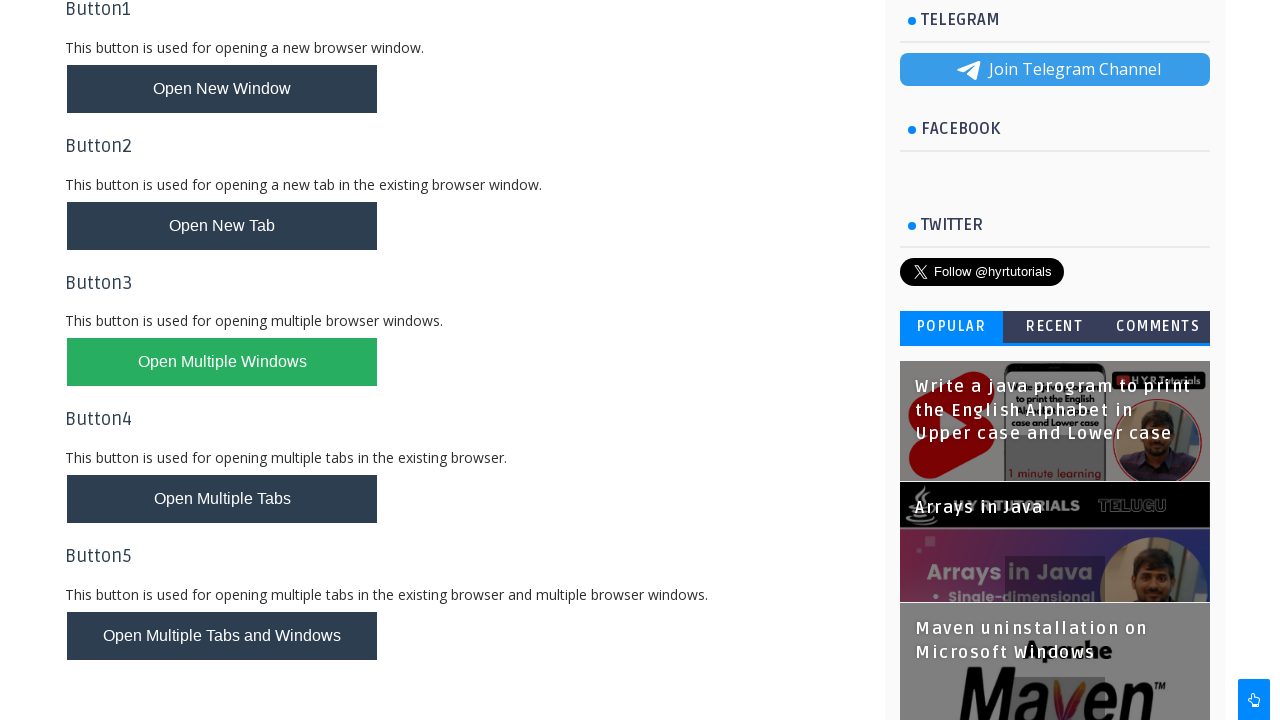

Filled email field with 'abc123@gmail.com' in Basic Controls form on #email
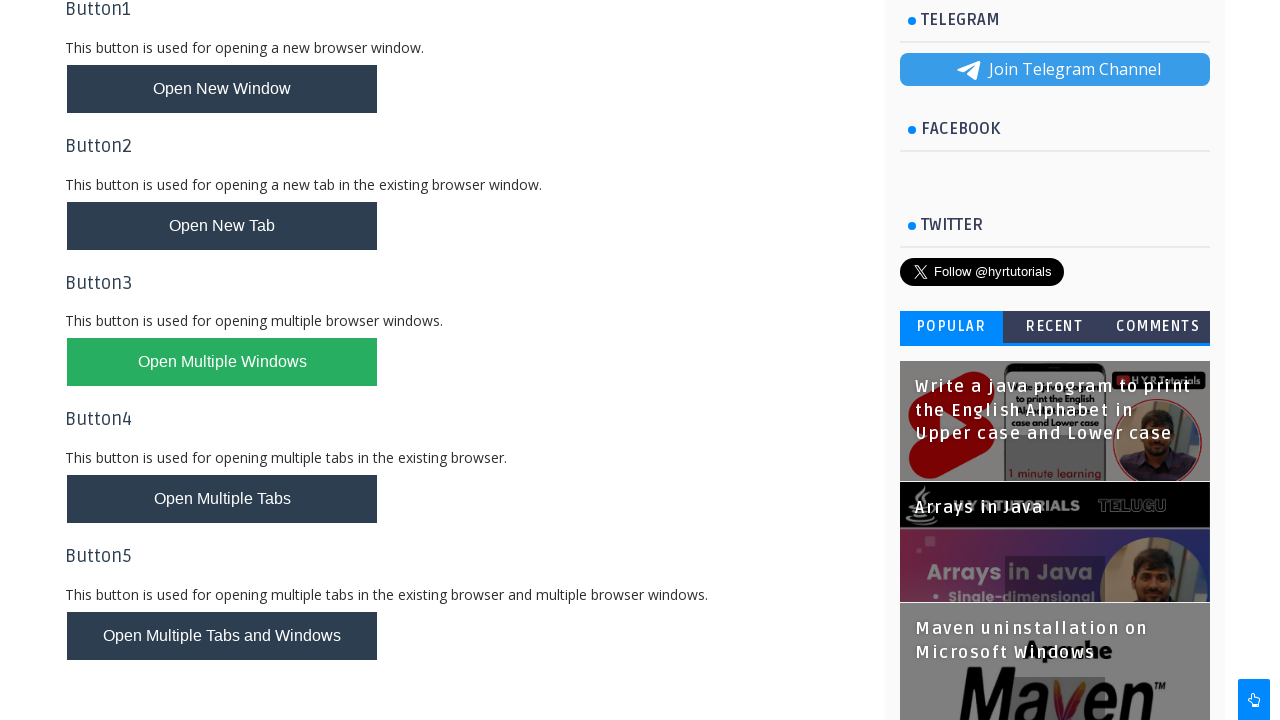

Filled password field with 'Hello@123' in Basic Controls form on #password
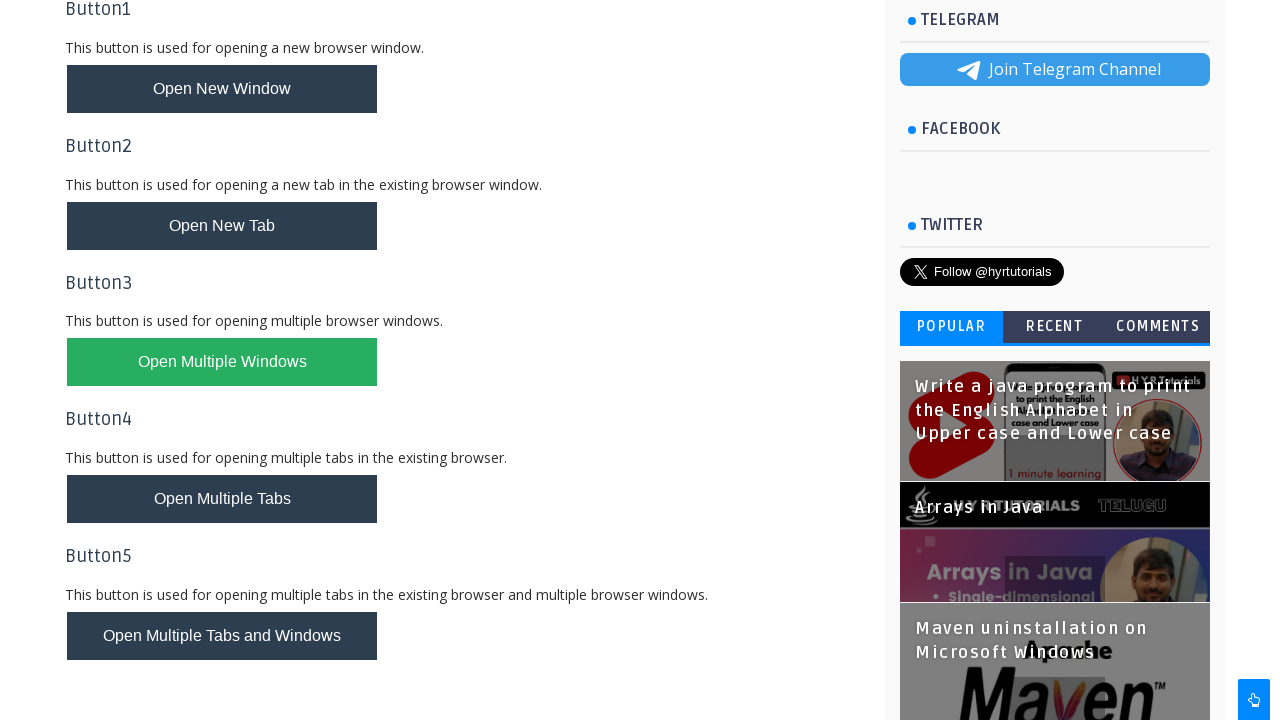

Scrolled register button into view in Basic Controls form
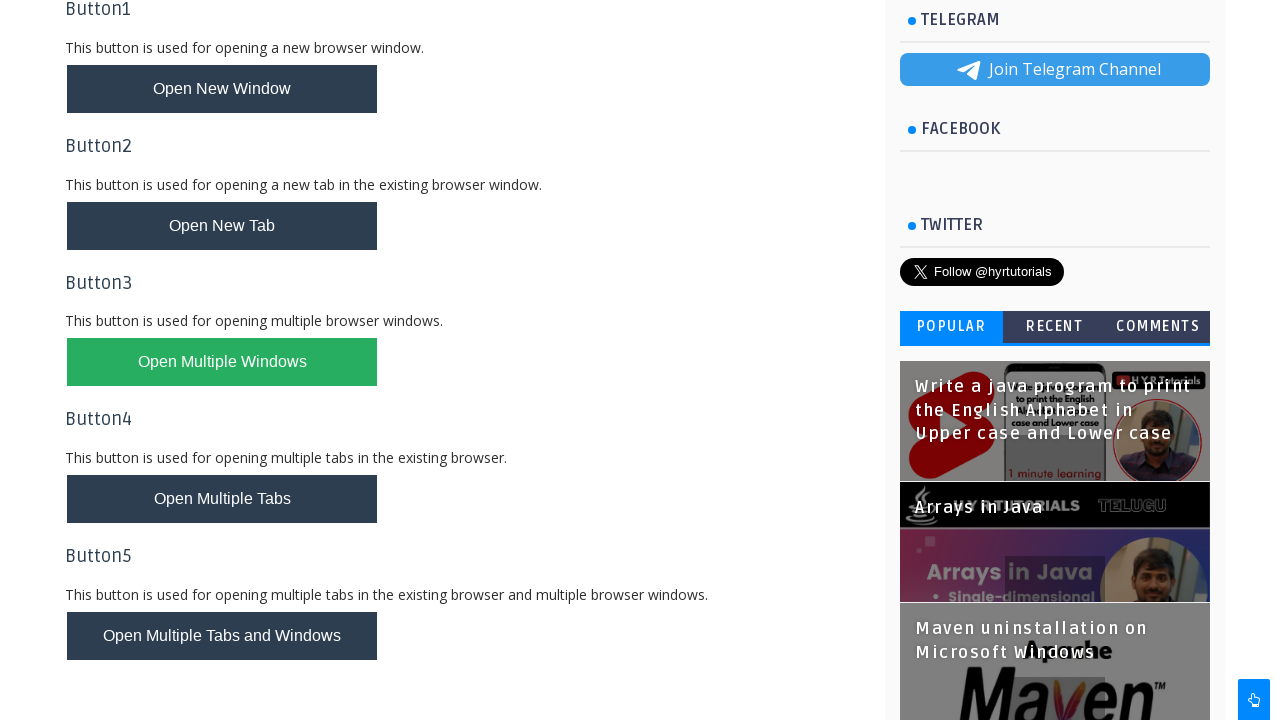

Clicked register button in Basic Controls form at (114, 440) on #registerbtn
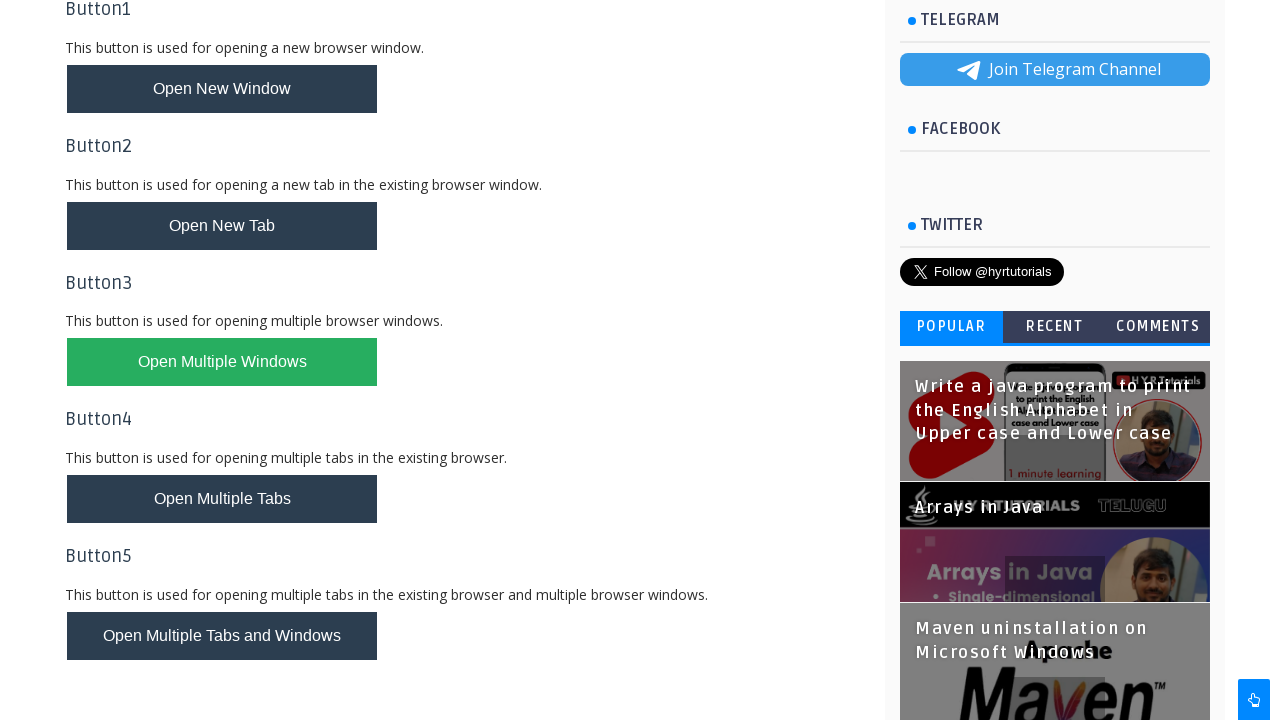

Closed Basic Controls window
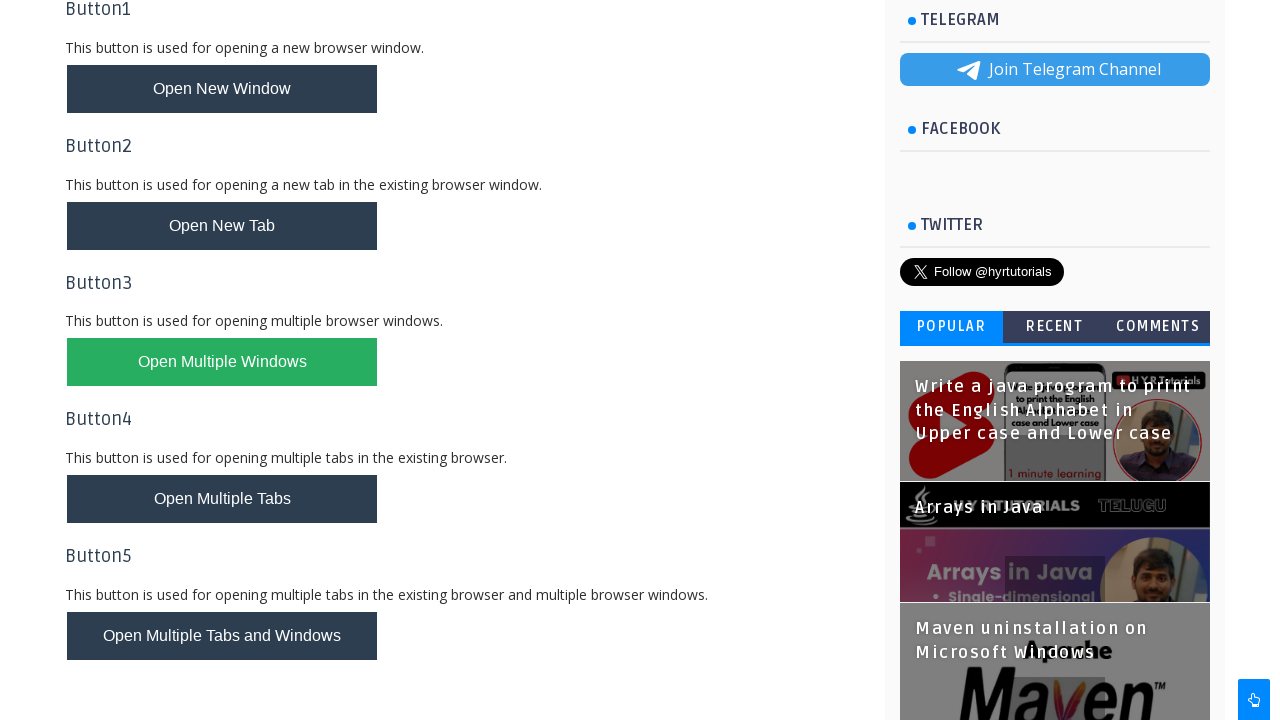

Switched to new window with title: XPath Practice - H Y R Tutorials
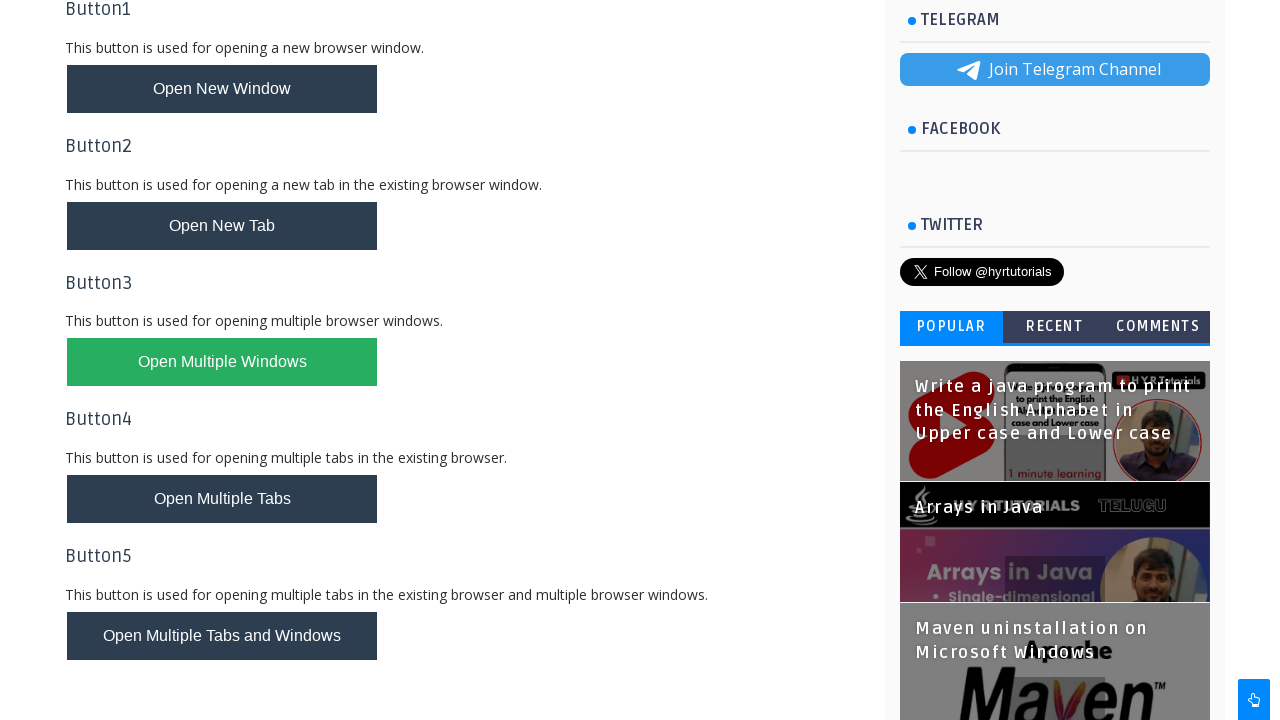

Filled first name field with 'Ashwini' in XPath Practice form on //input[@name='name'][1]
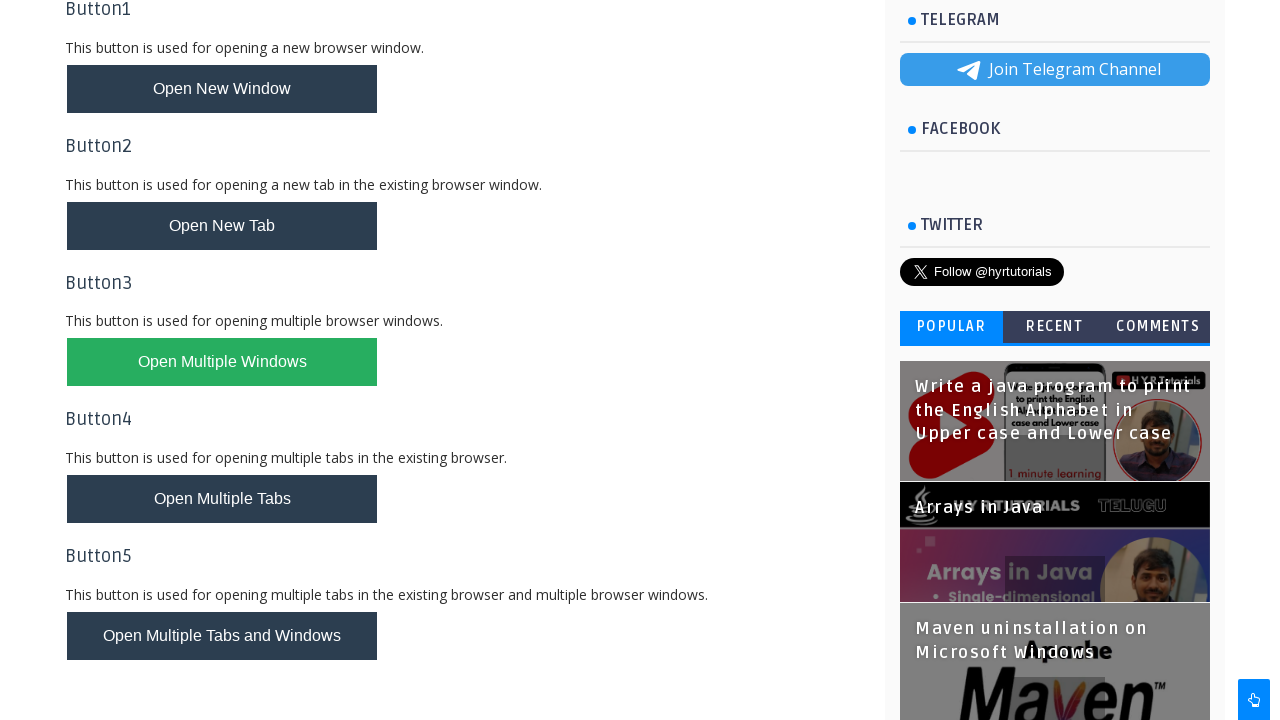

Filled last name field with 'Prem' in XPath Practice form on //input[@name='name'][2]
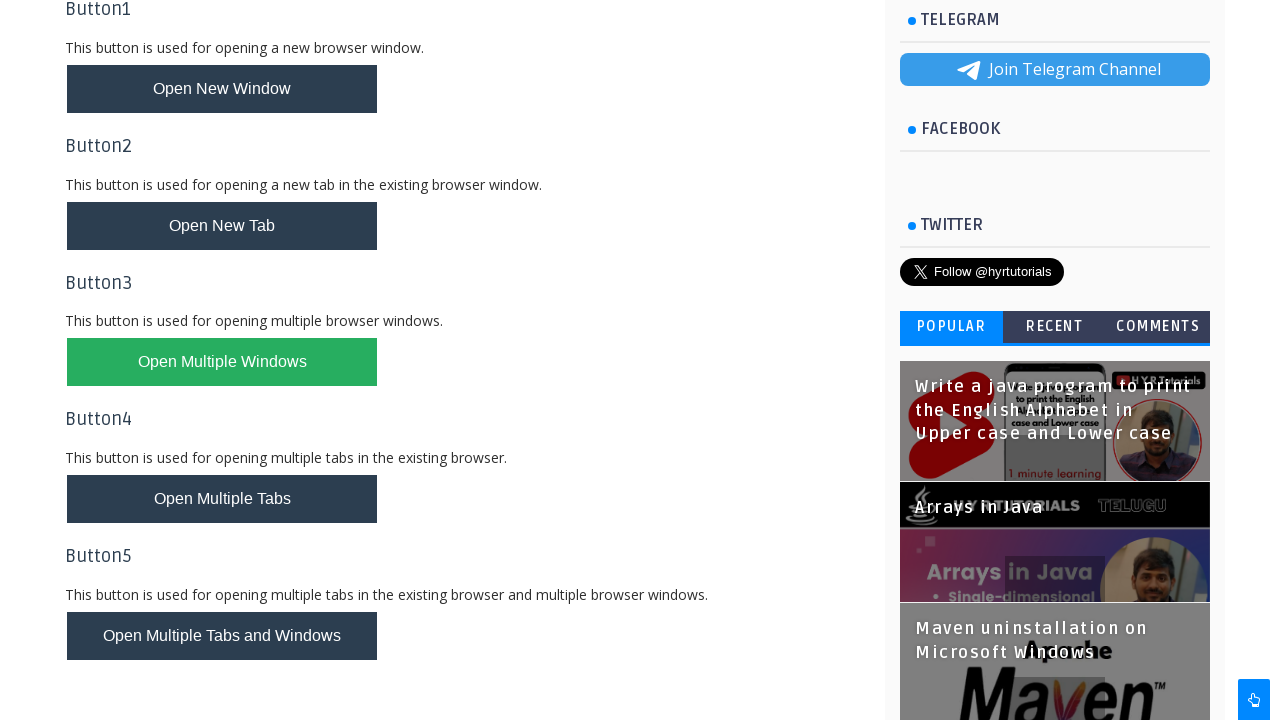

Filled email field with 'abc123@gmail.com' in XPath Practice form on (//input[@type='text'])[3]
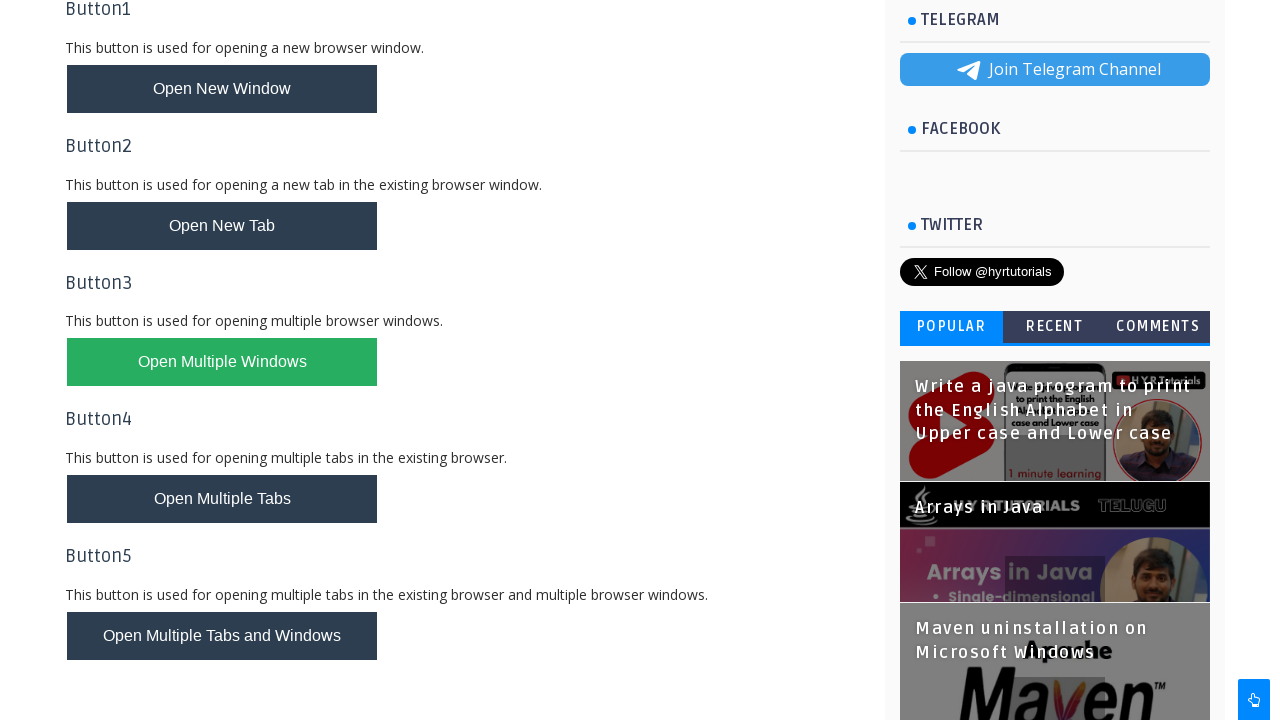

Filled password field with 'Hello!223' in XPath Practice form on (//input[@type='password'])[1]
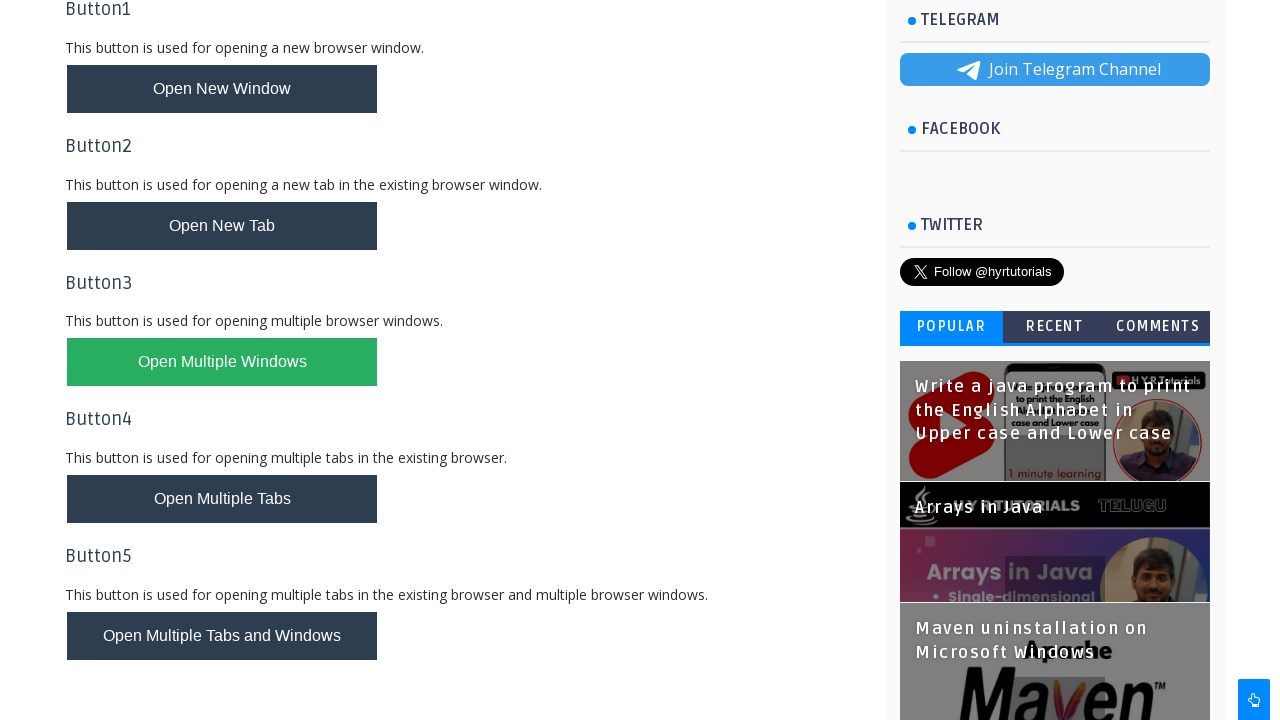

Filled confirm password field with 'Hello!223' in XPath Practice form on (//input[@type='password'])[2]
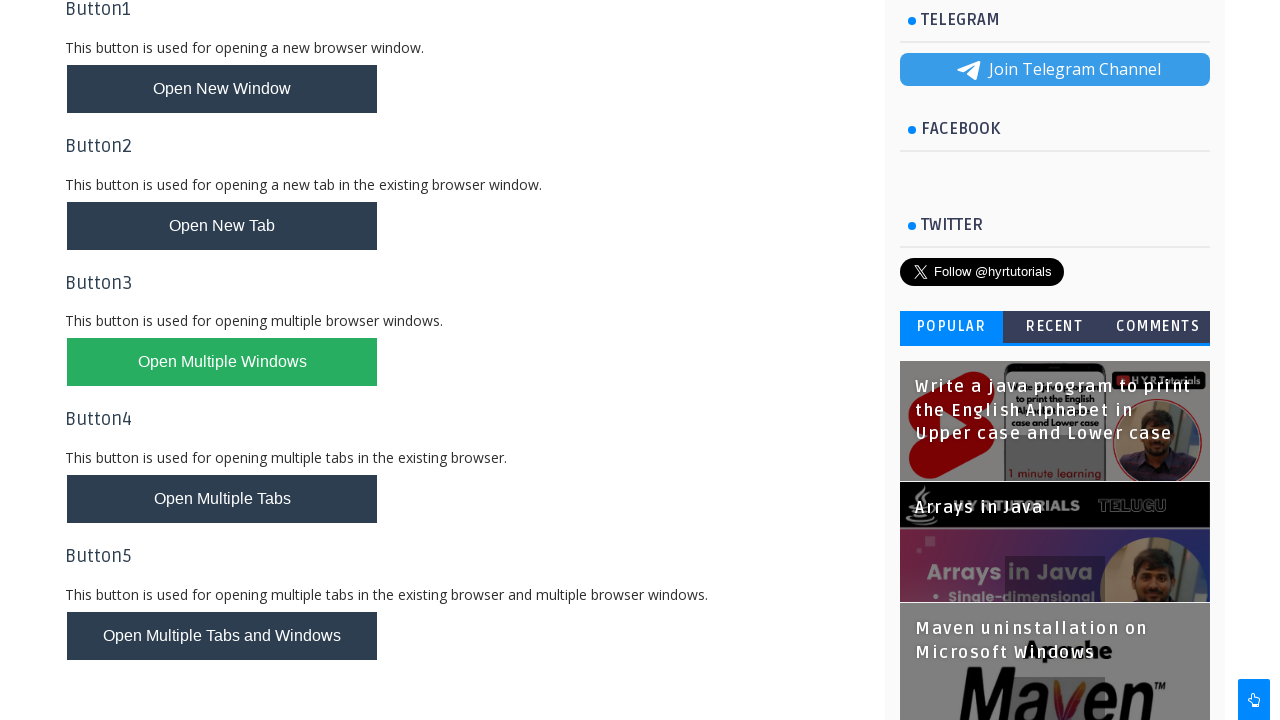

Scrolled register button into view in XPath Practice form
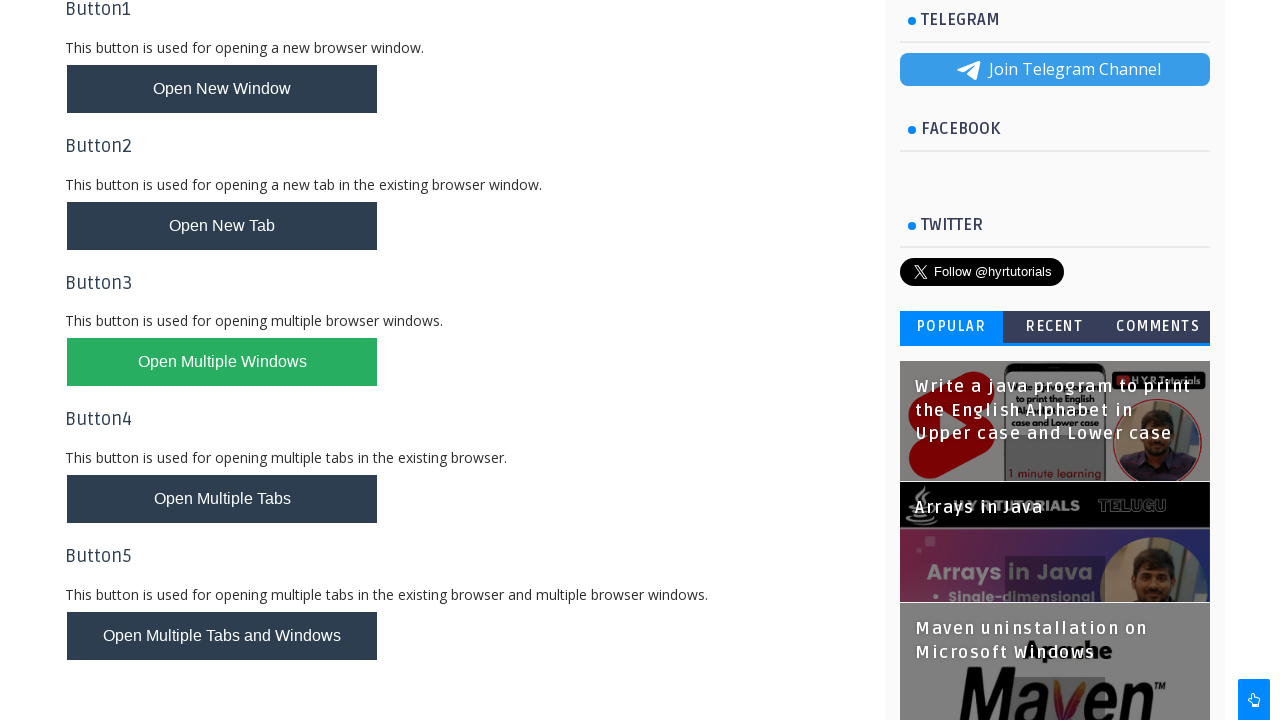

Clicked register button in XPath Practice form at (242, 225) on xpath=//button[@type='submit']
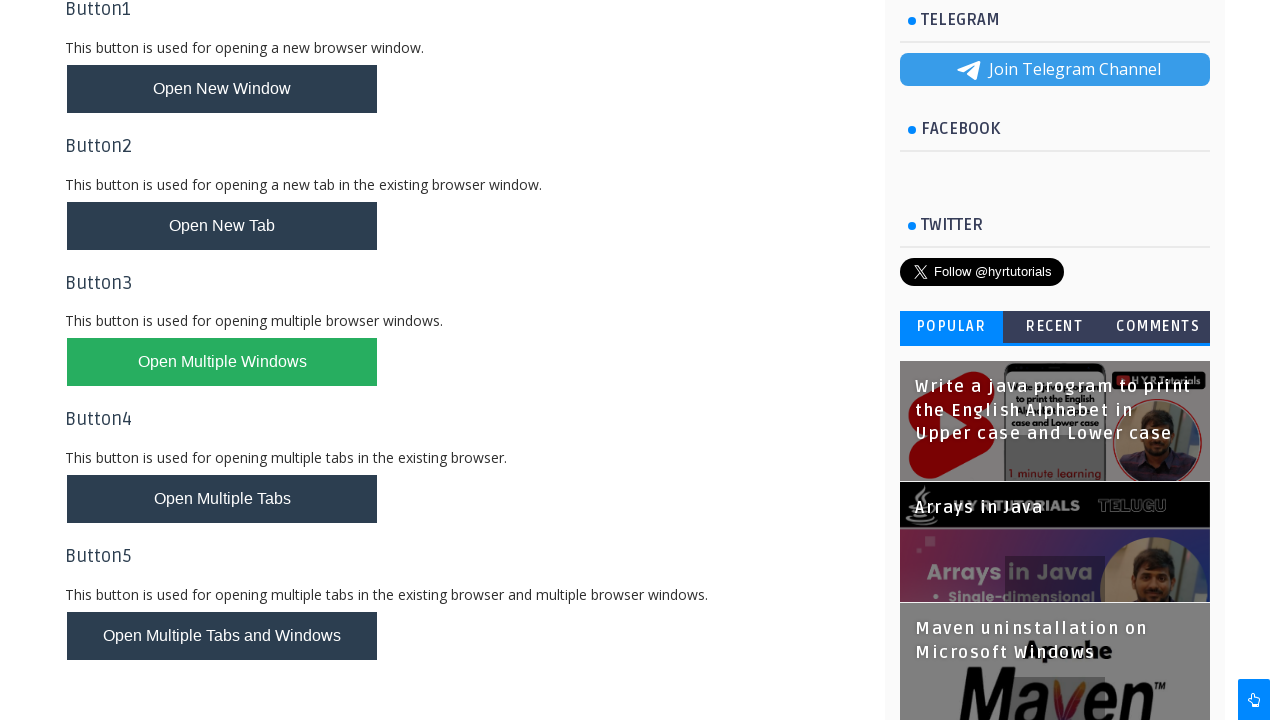

Closed XPath Practice window
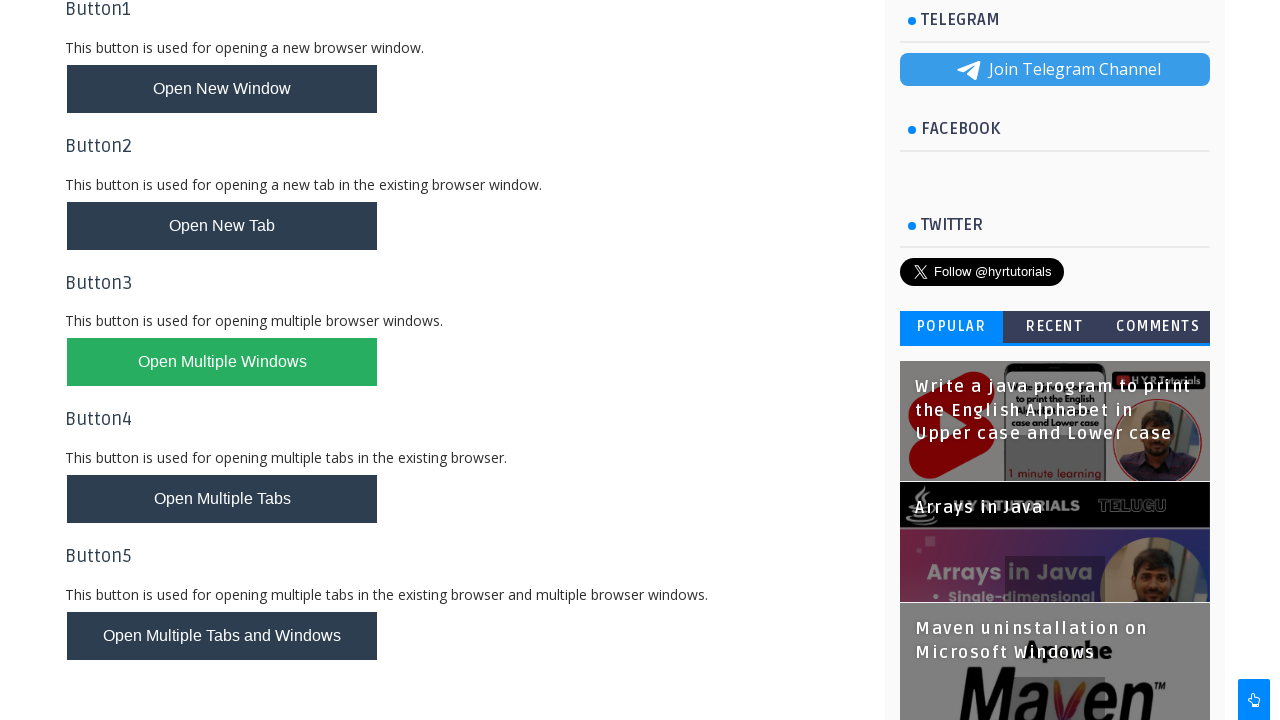

Located heading element on parent window
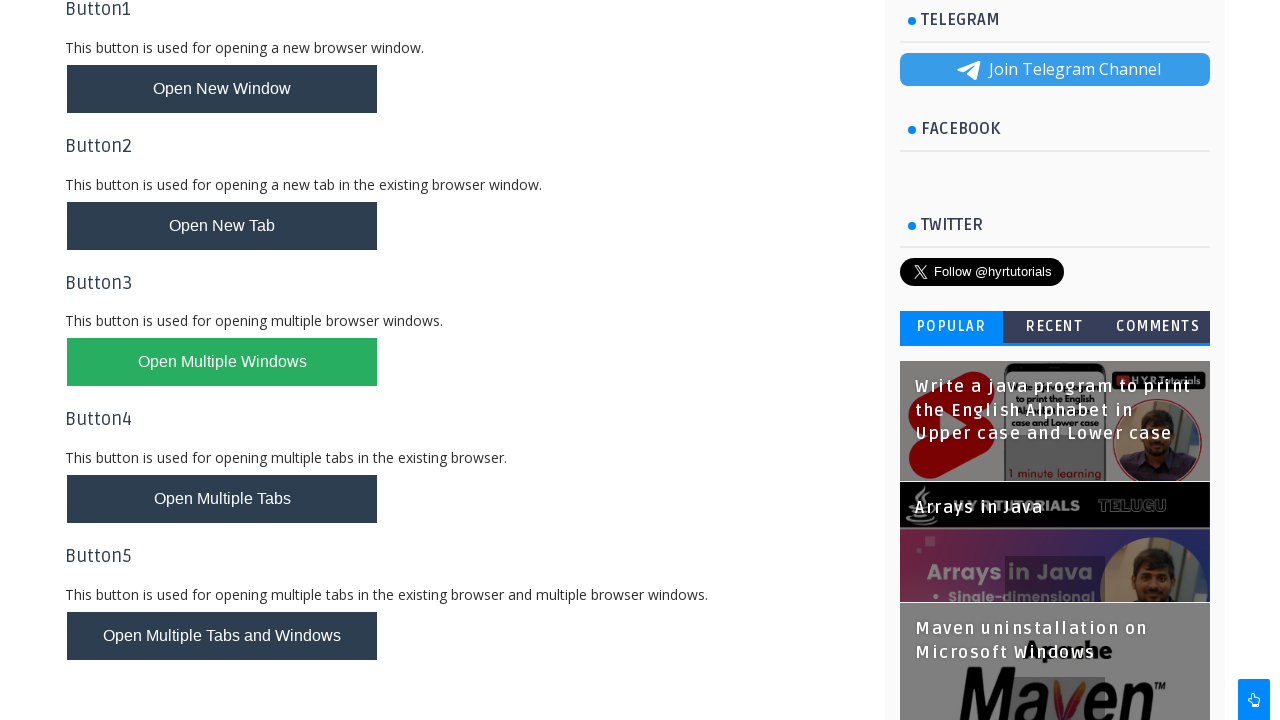

Verified heading is visible on parent window - successfully returned to parent
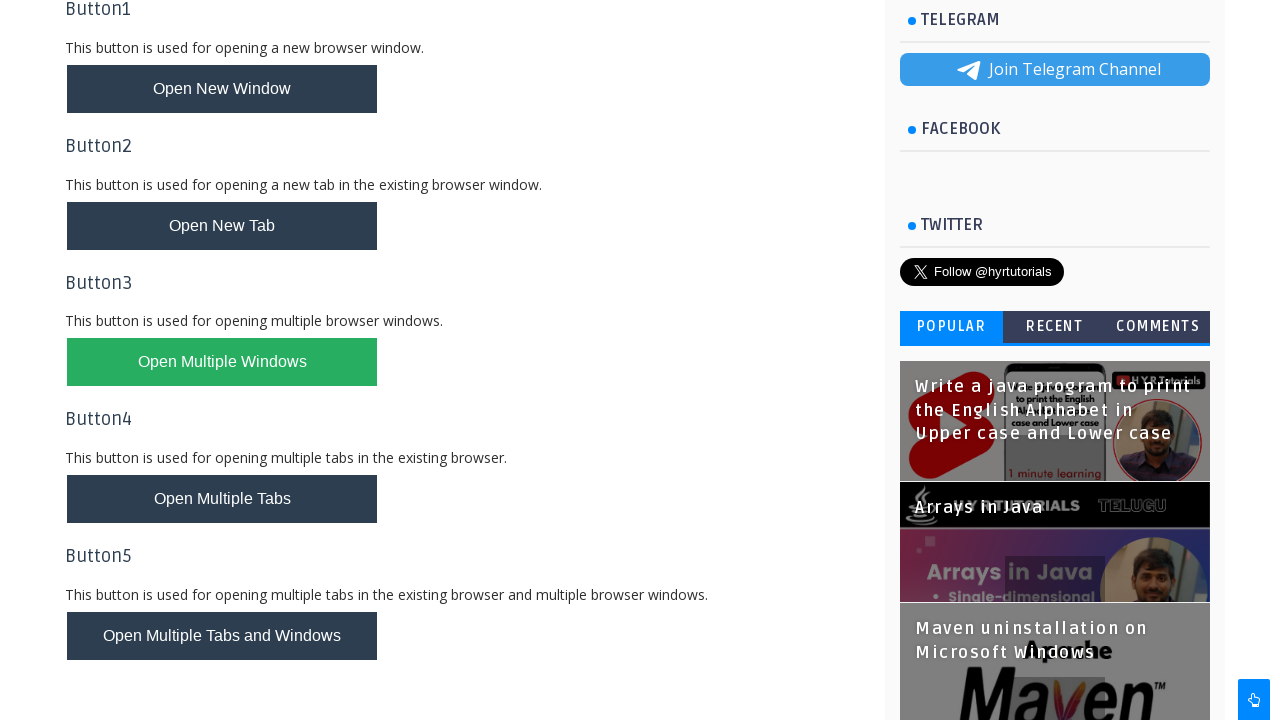

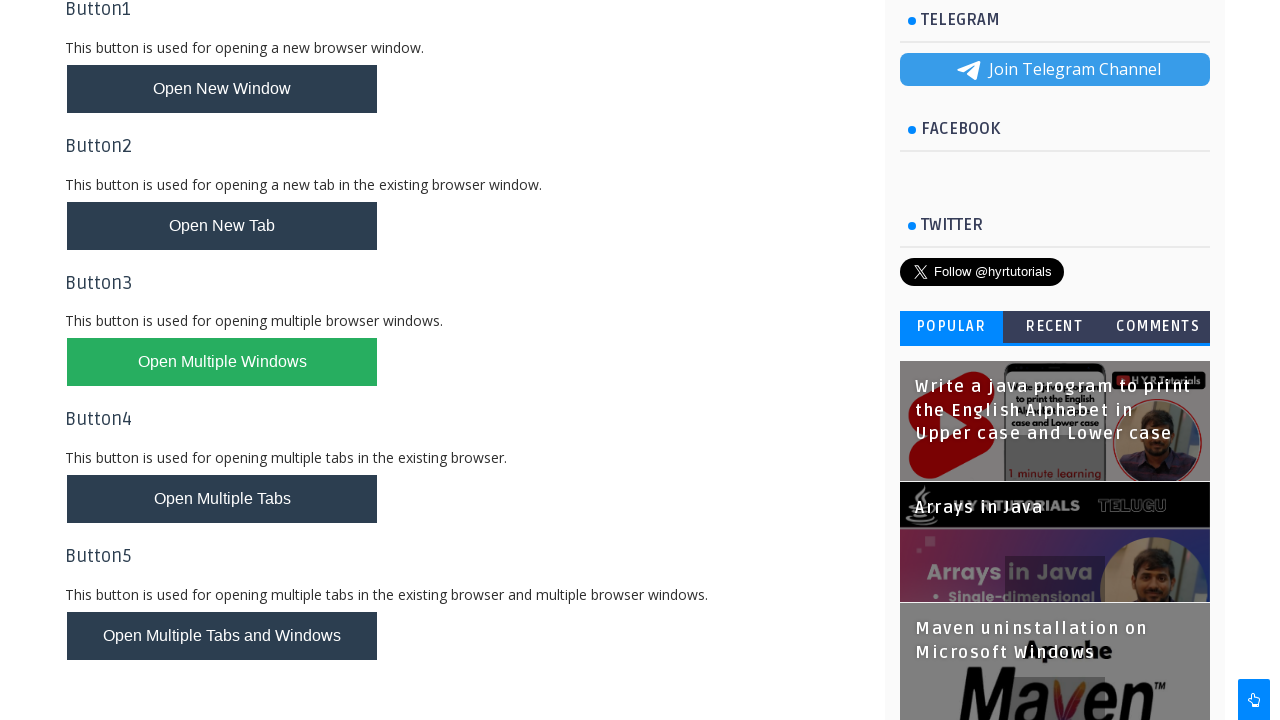